Tests filling out a practice form by entering first name, last name, email, and phone number fields

Starting URL: https://demoqa.com/automation-practice-form

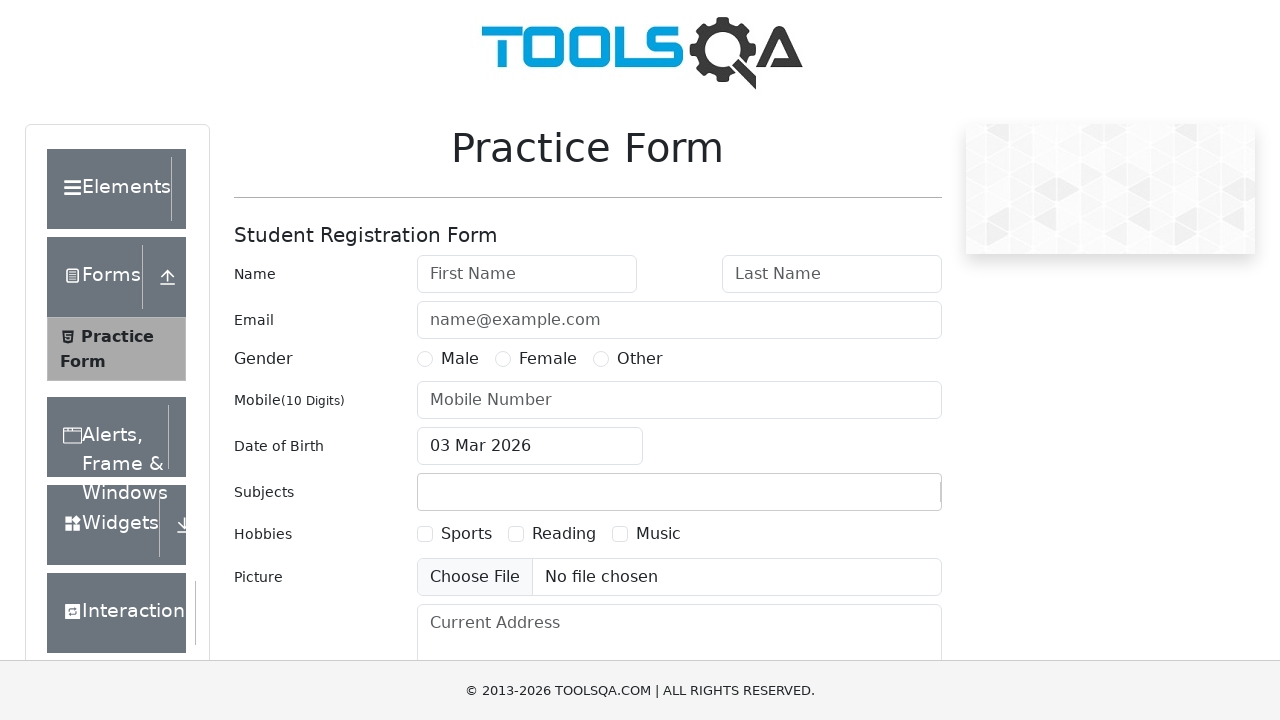

Navigated to practice form page
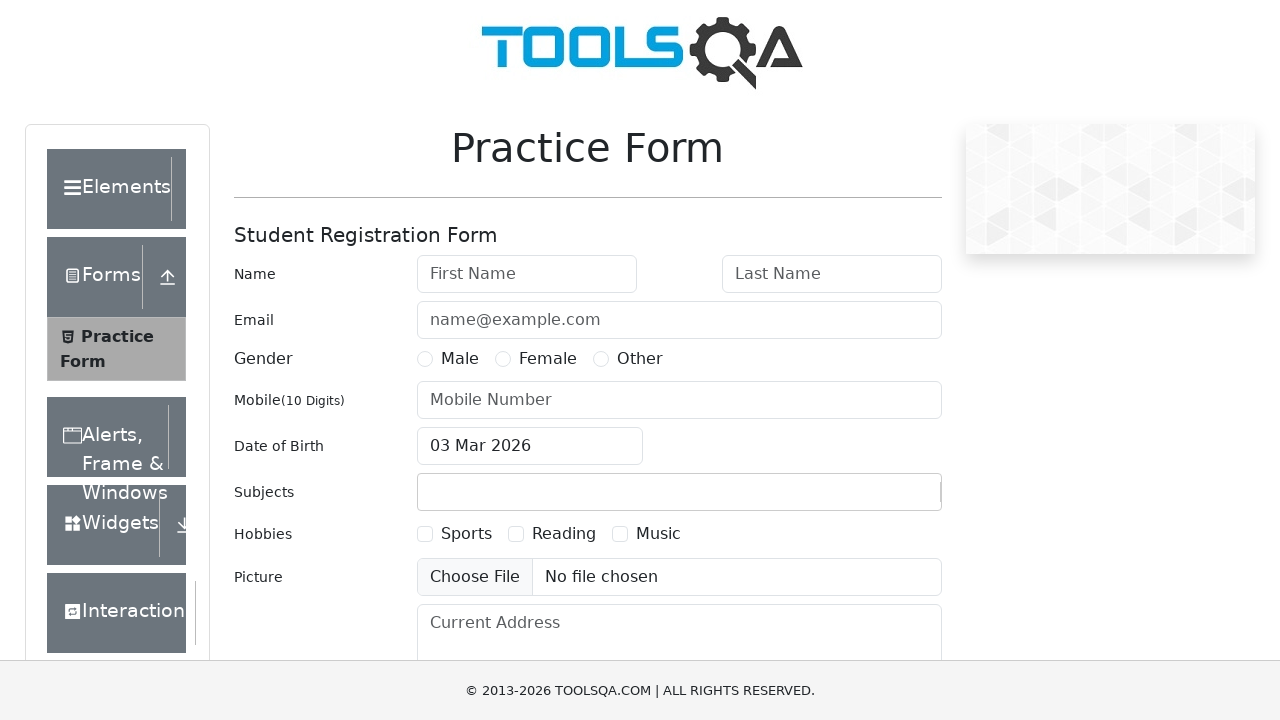

Filled first name field with 'John' on #firstName
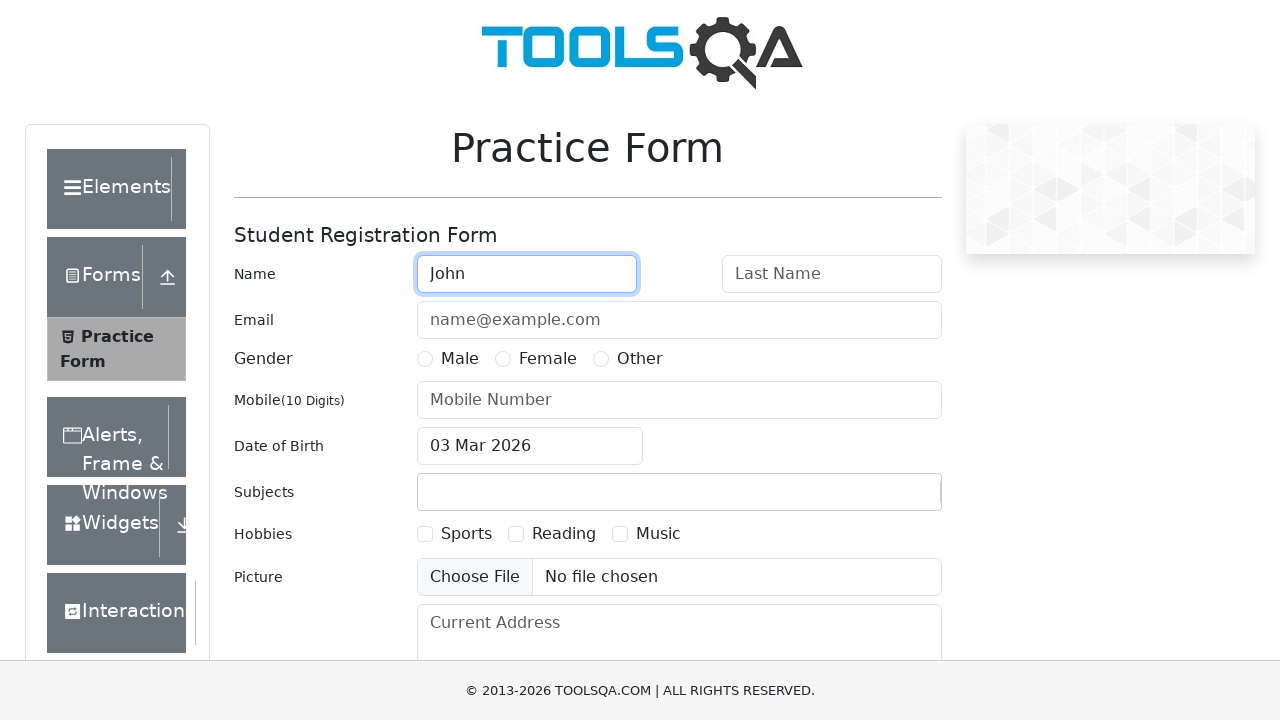

Filled last name field with 'Smith' on #lastName
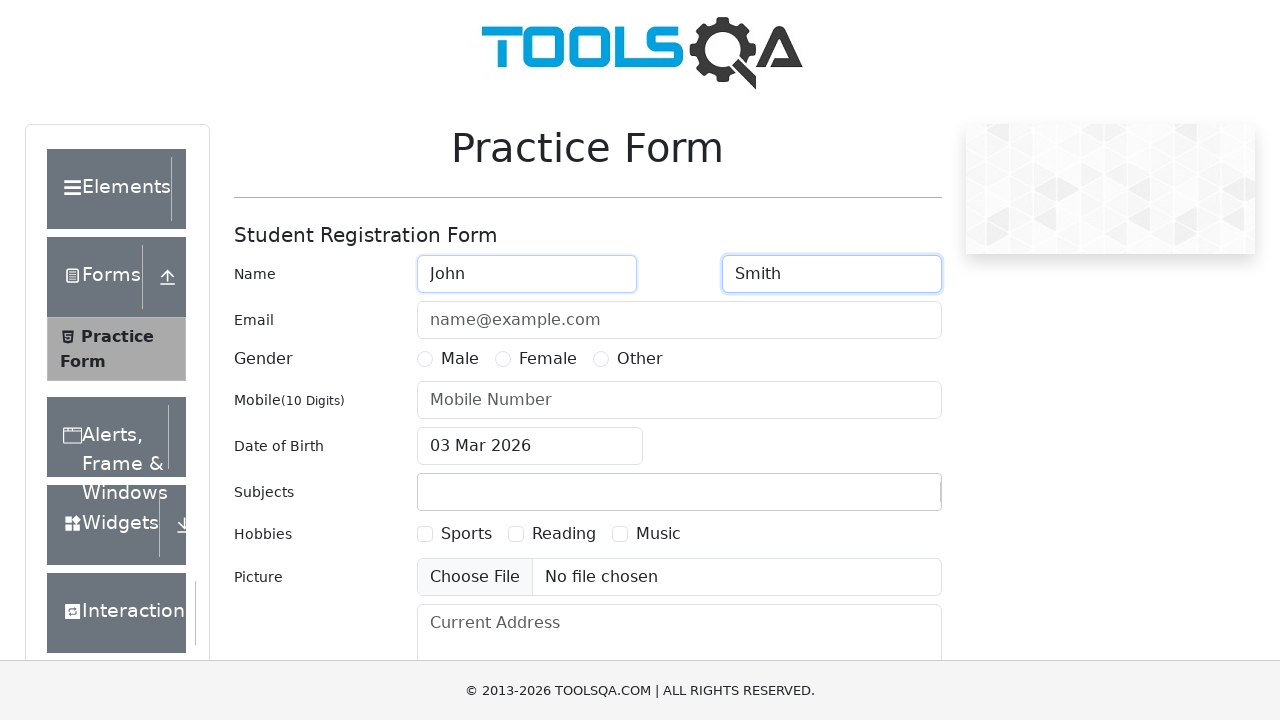

Filled email field with 'johnsmith@example.com' on #userEmail
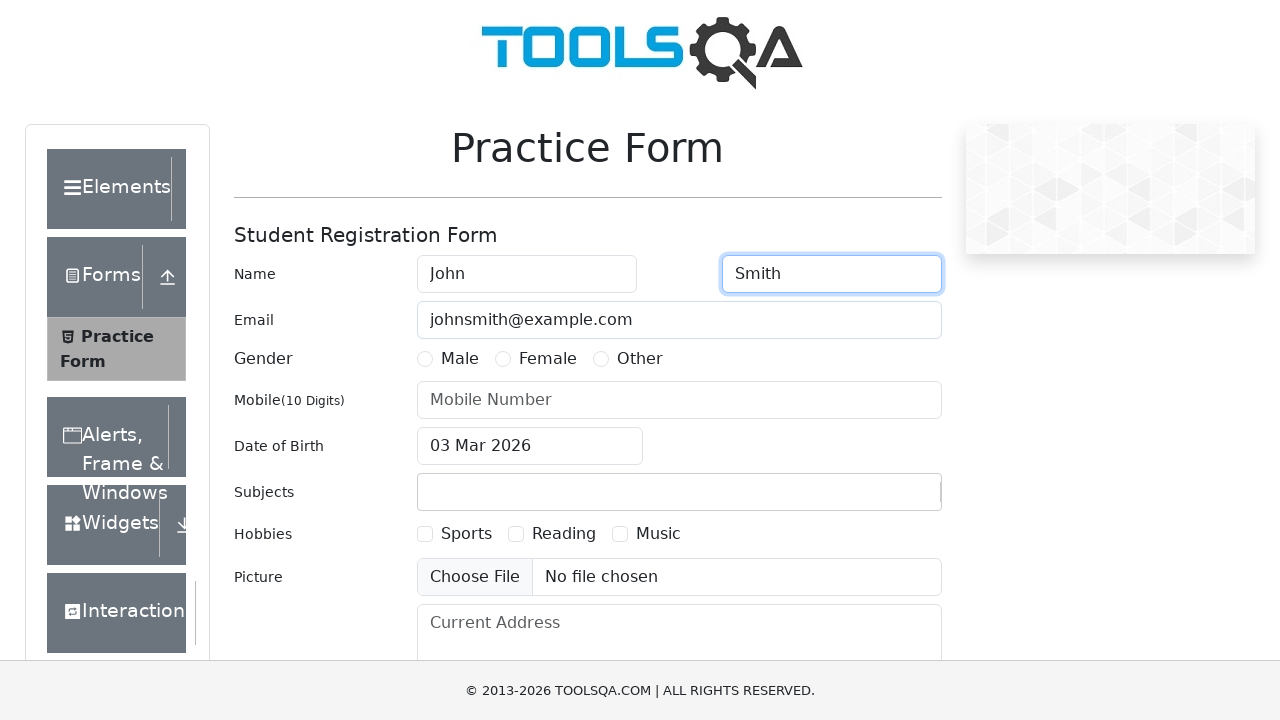

Filled phone number field with '7823456190' on #userNumber
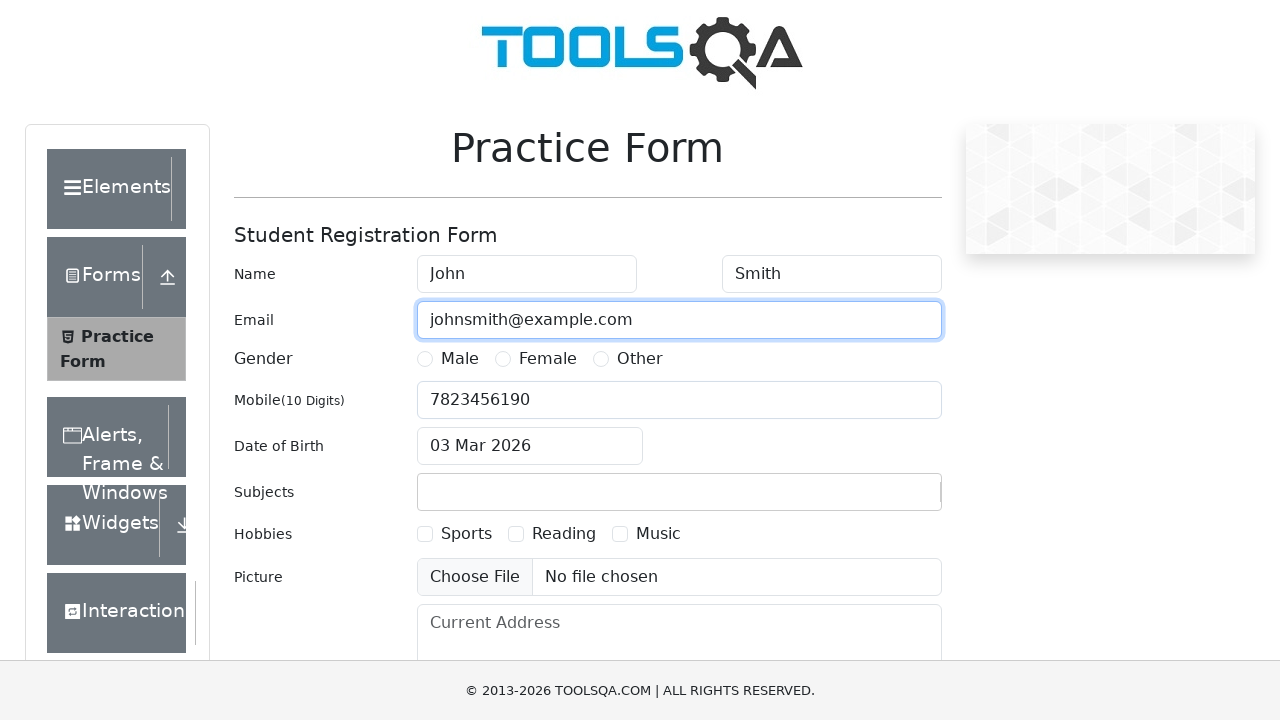

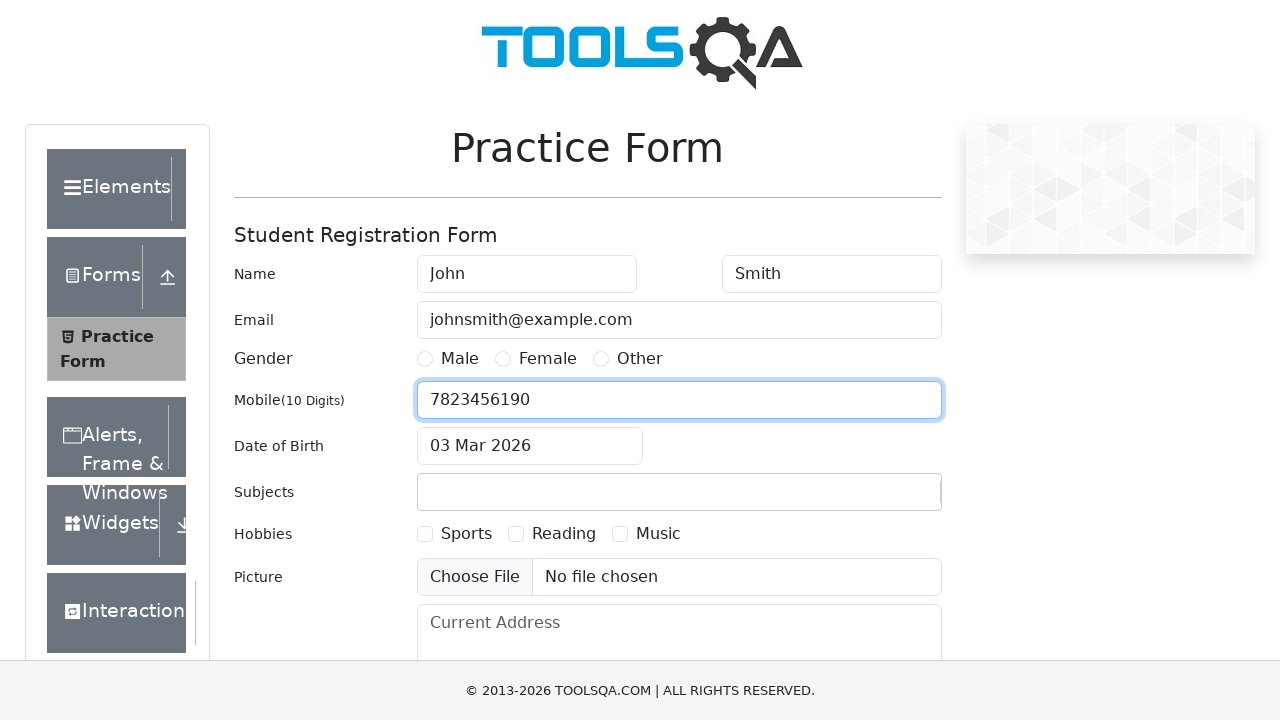